Navigates to omayo blogspot test page, locates a popup link element, scrolls the page to bring the link into view, and retrieves the current window handle.

Starting URL: http://omayo.blogspot.com/

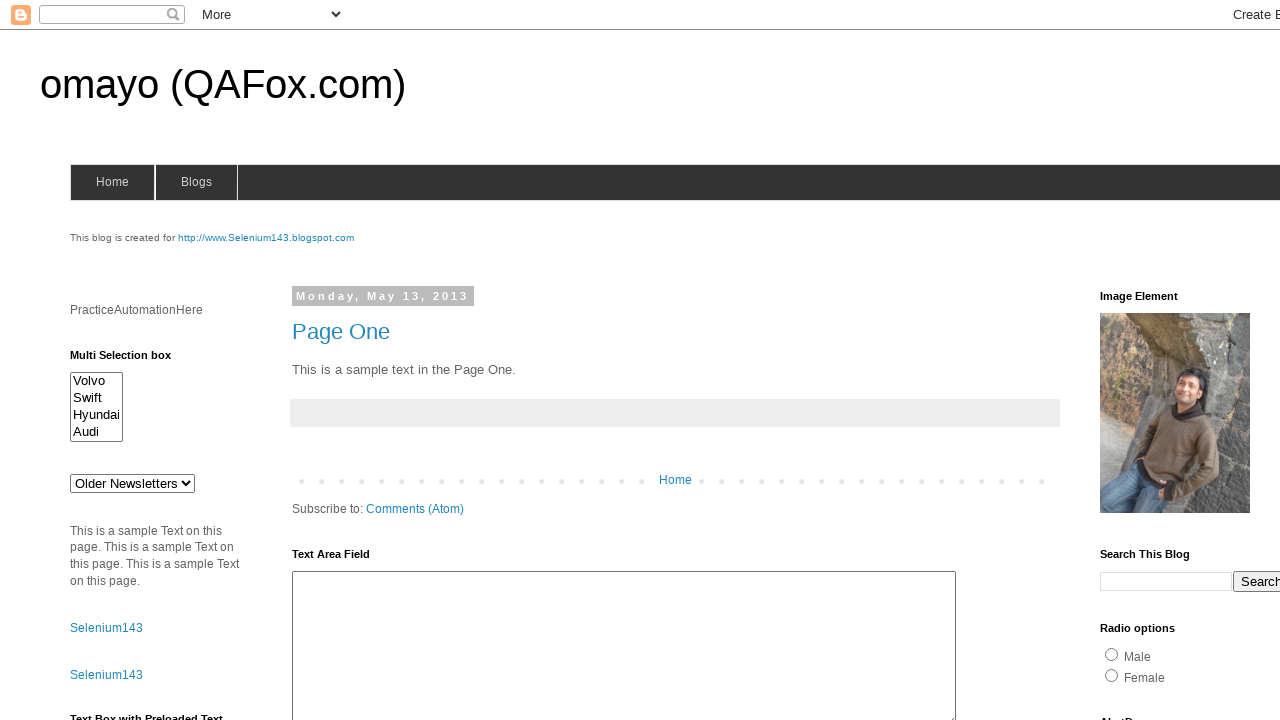

Waited for popup link 'Open a popup window' to be visible
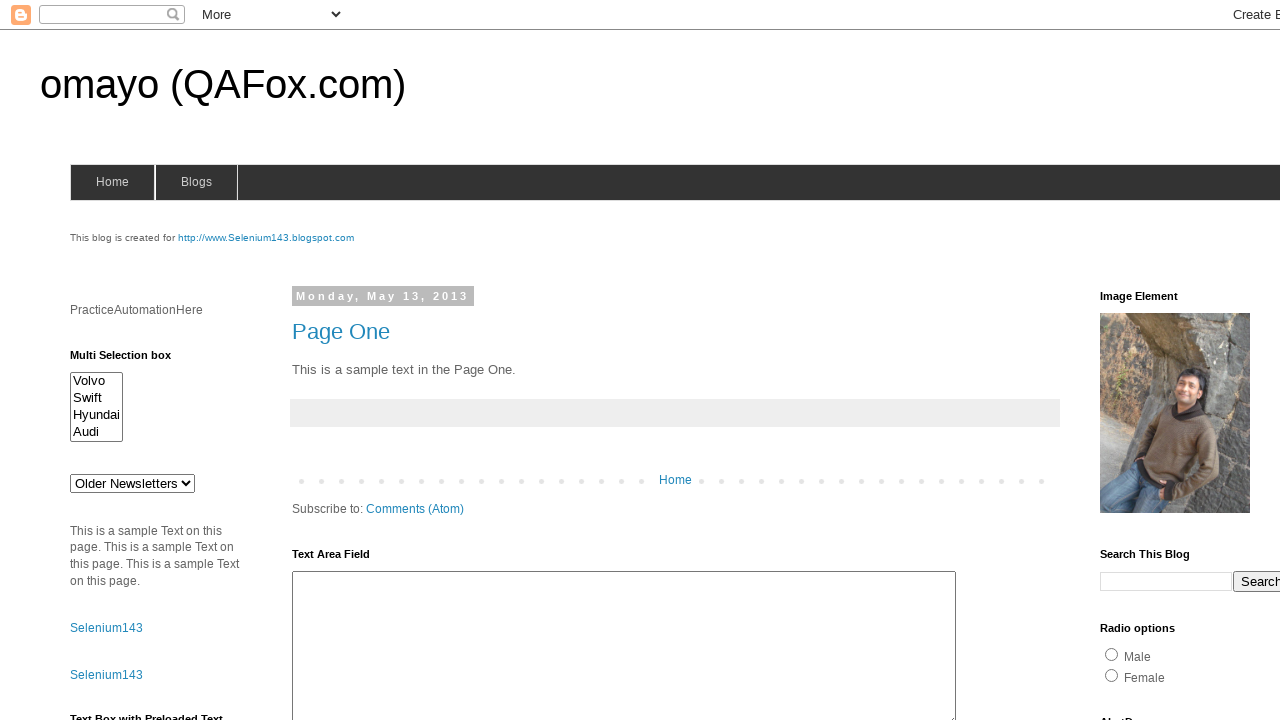

Retrieved bounding box of popup link element
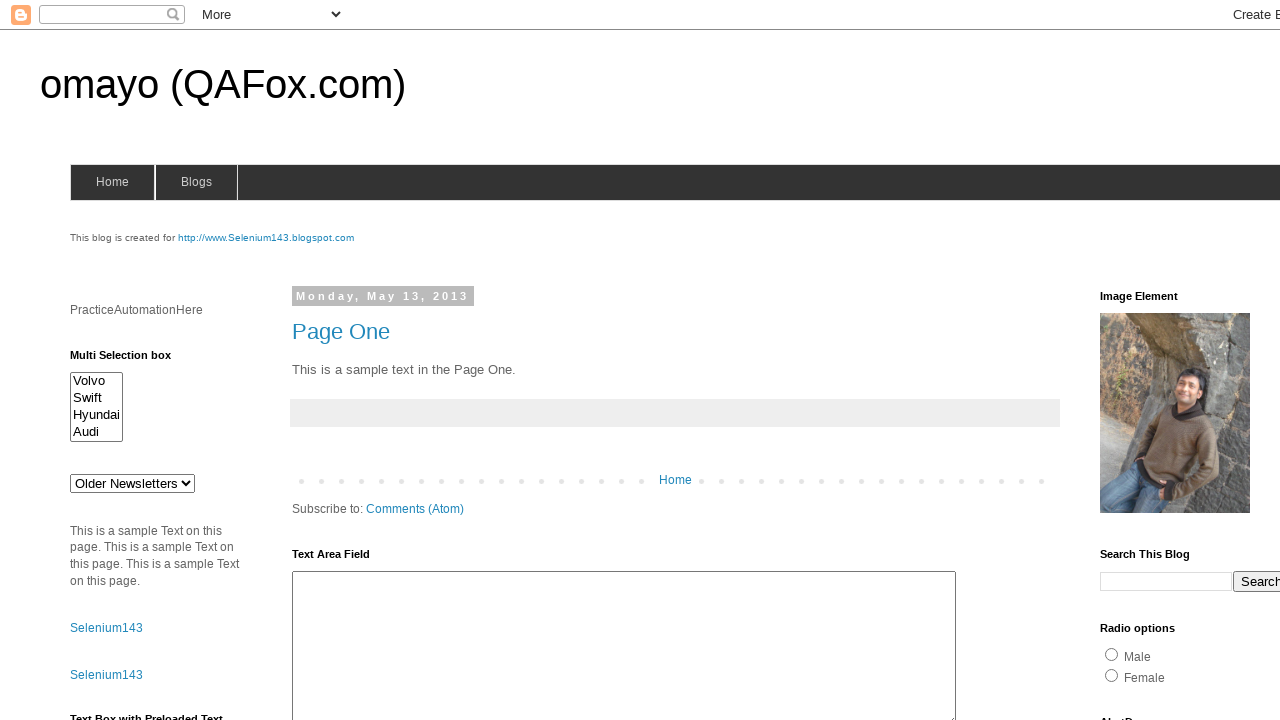

Extracted coordinates from bounding box: x=70, y=1750.484375
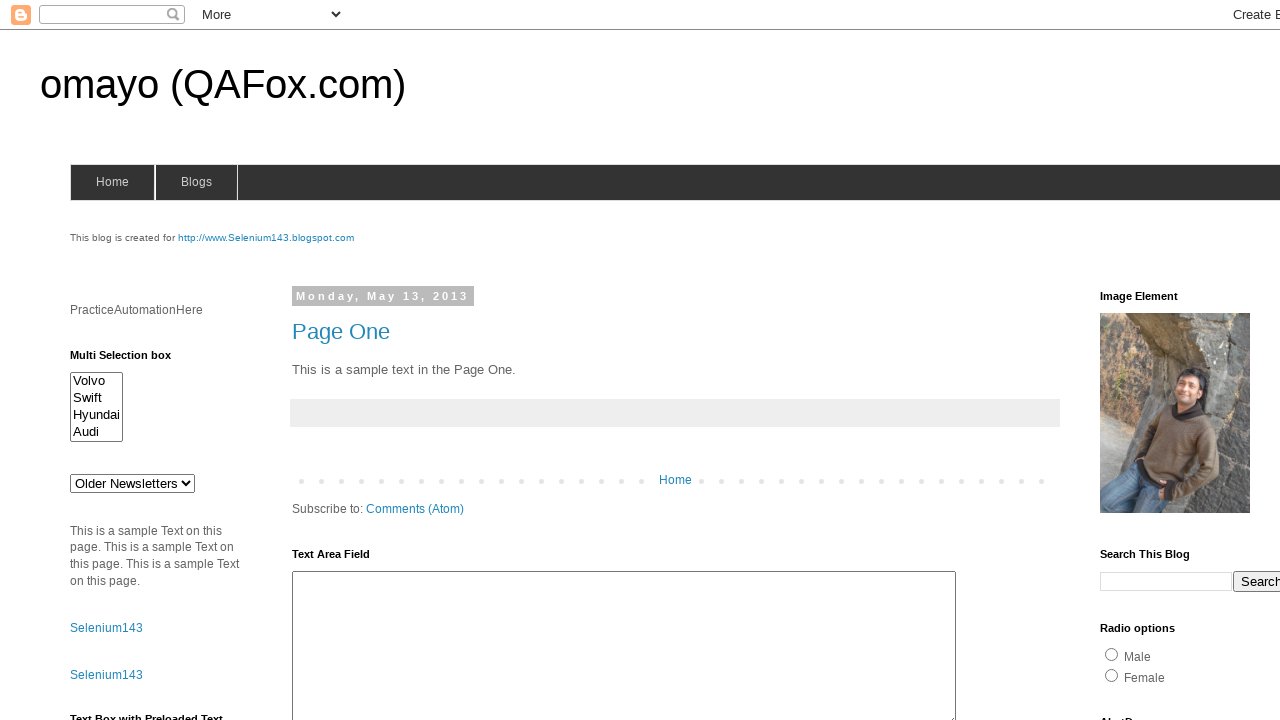

Scrolled page by x=70, y=1500.484375 to bring link into view
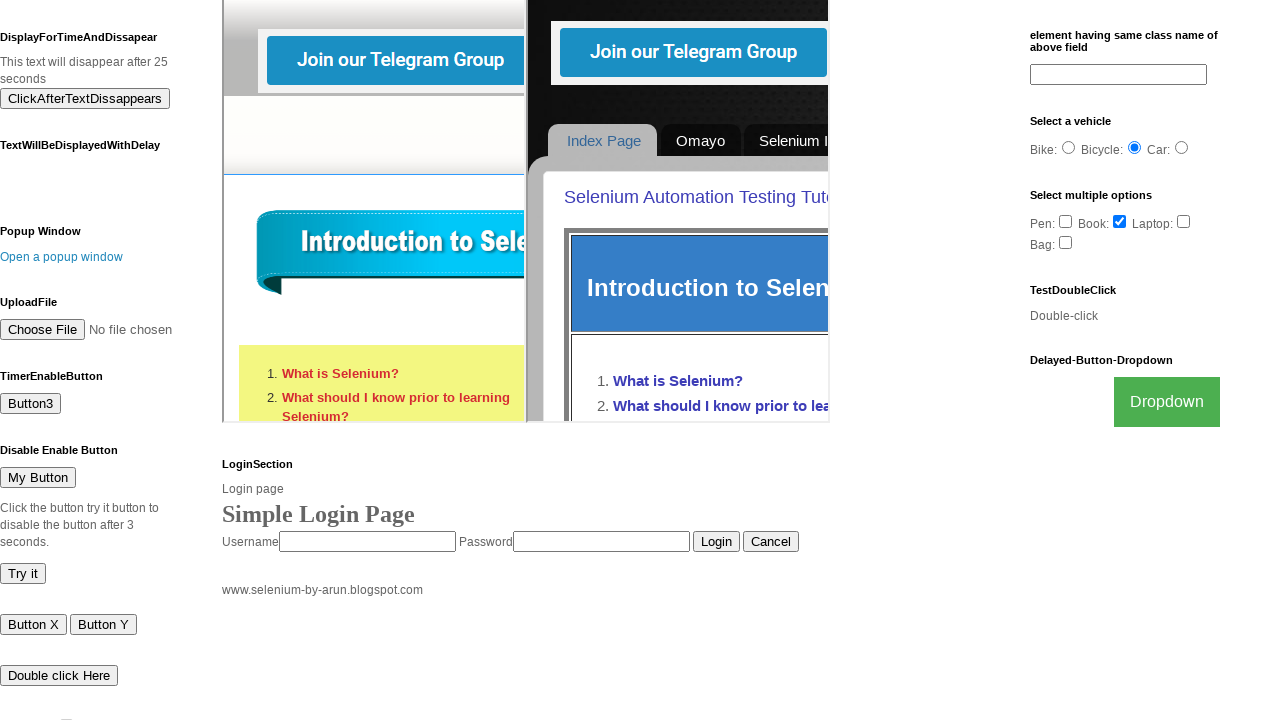

Waited 2 seconds to observe scroll animation
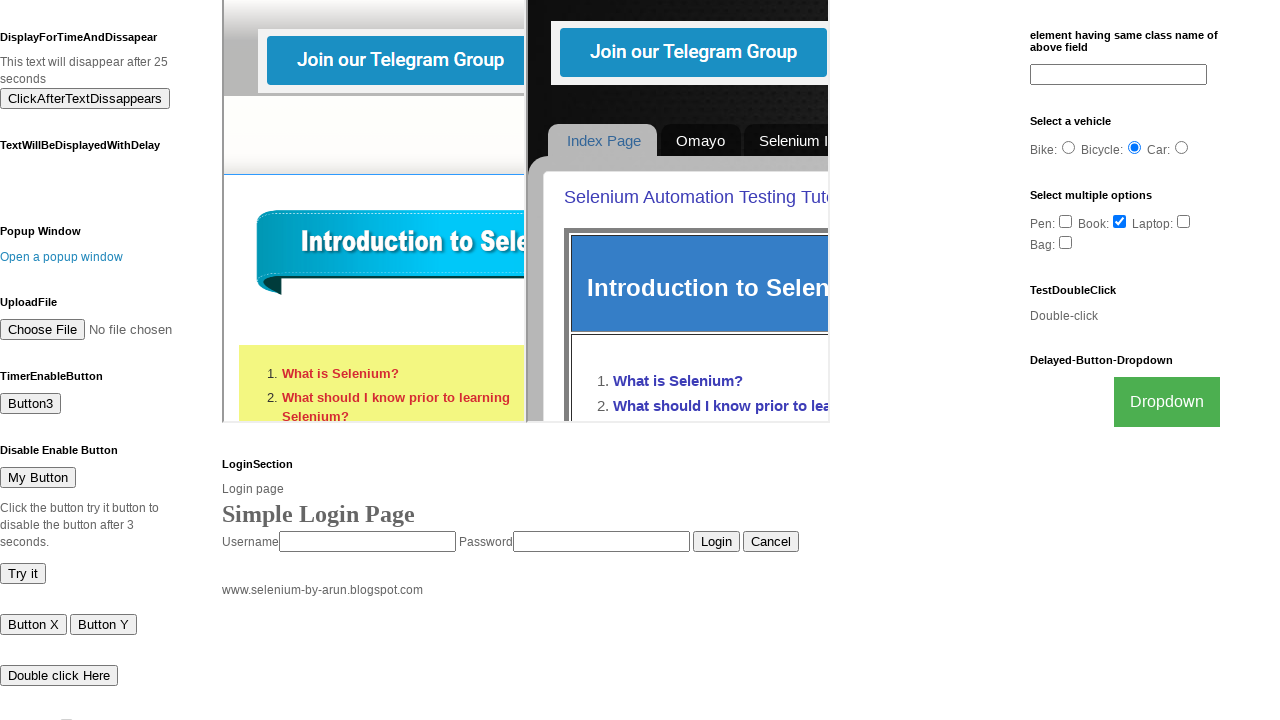

Scrolled popup link into view if needed to ensure visibility
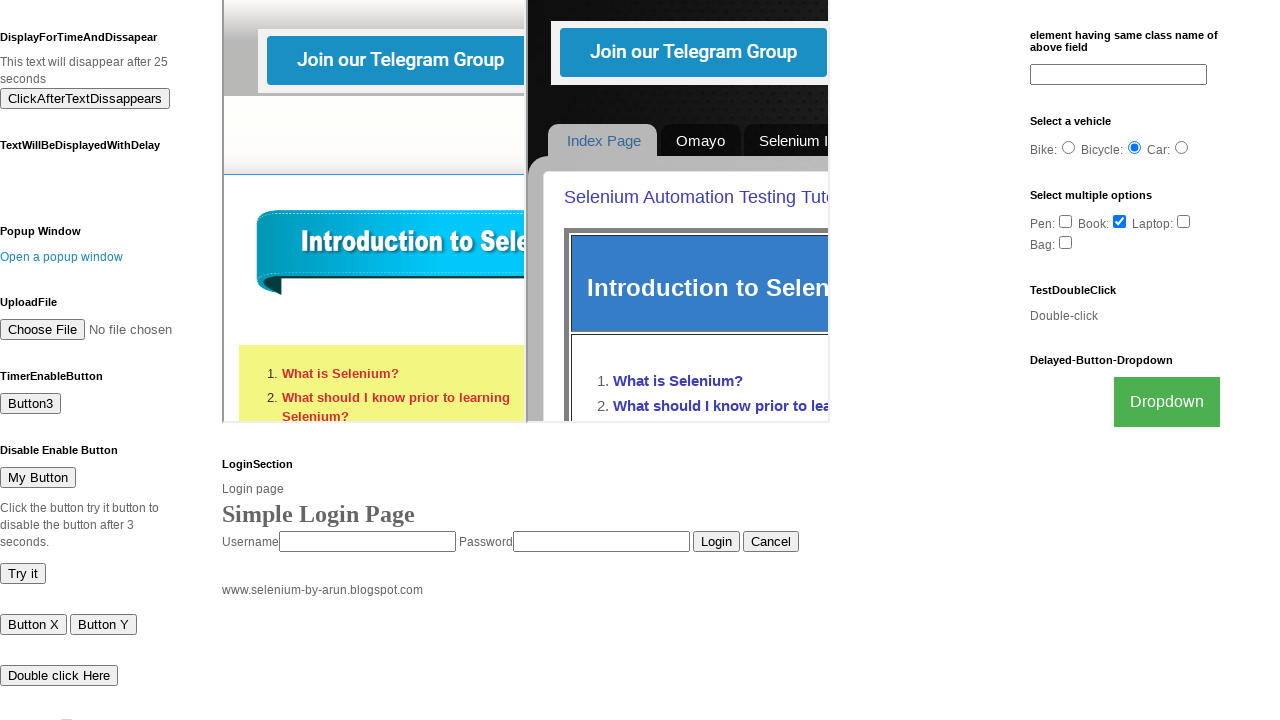

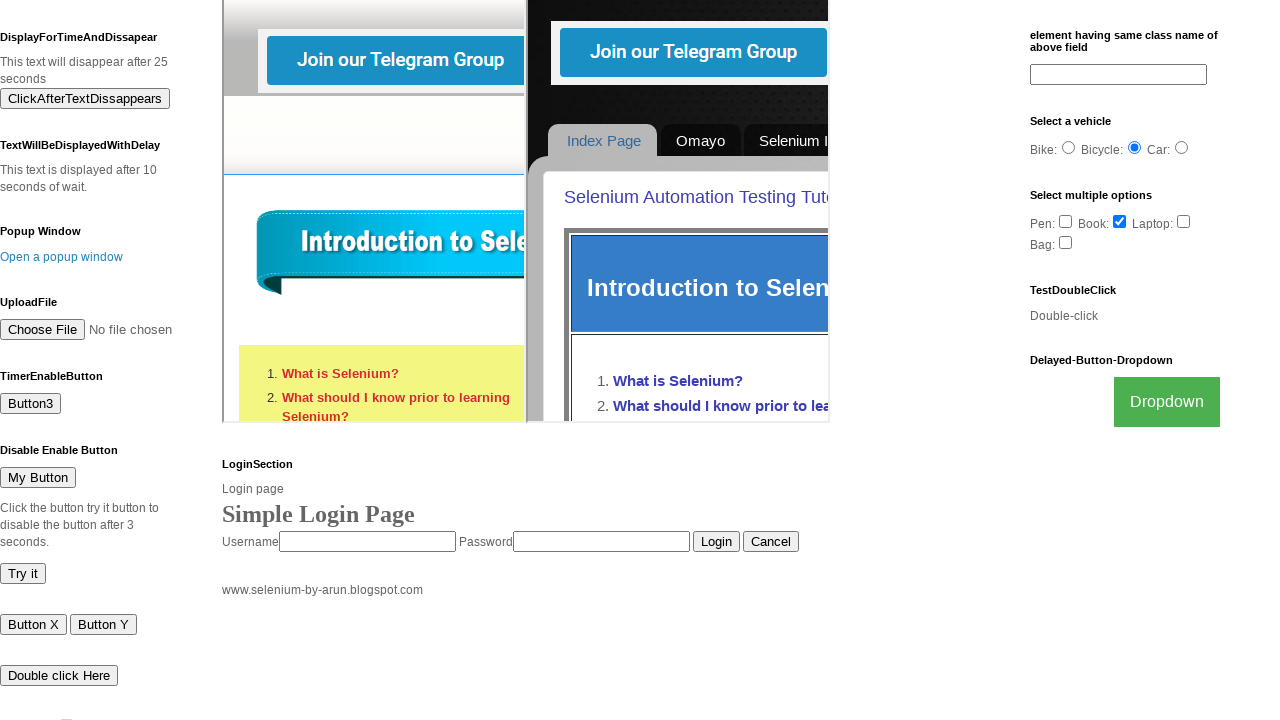